Tests search functionality on W3Schools homepage by entering a search query

Starting URL: https://www.w3schools.com/

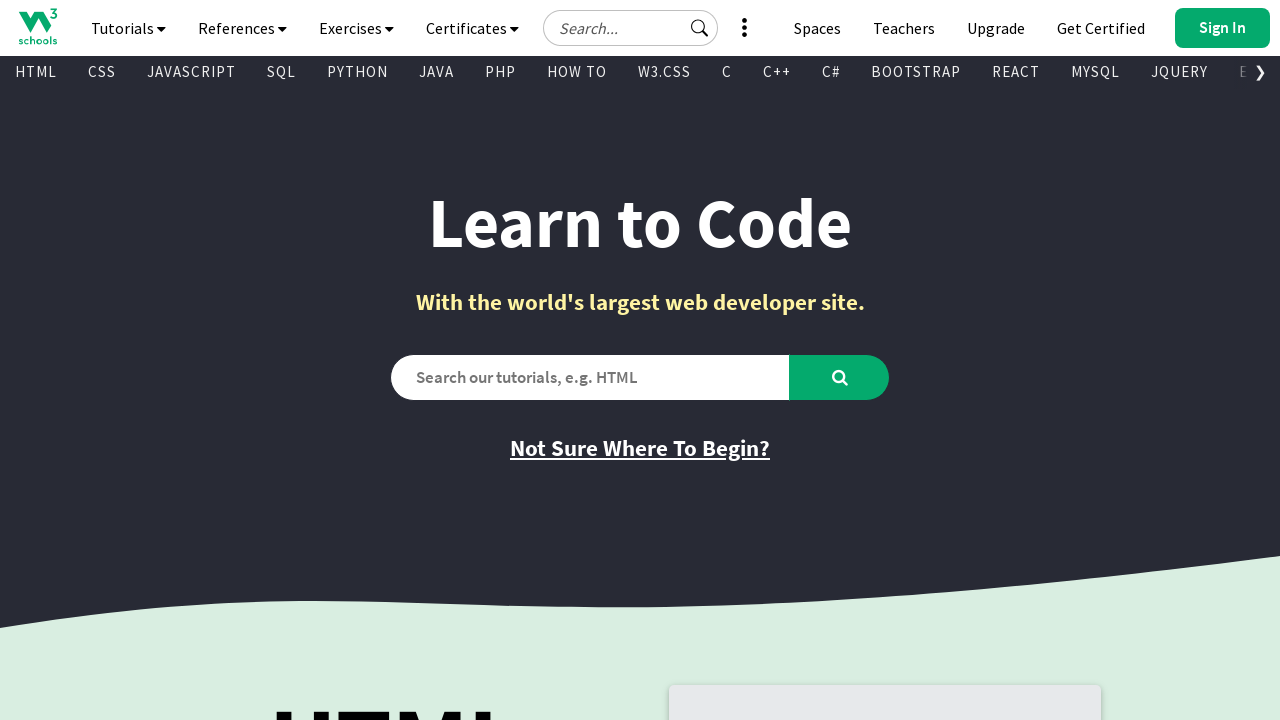

Filled search field with 'Java' on #search2
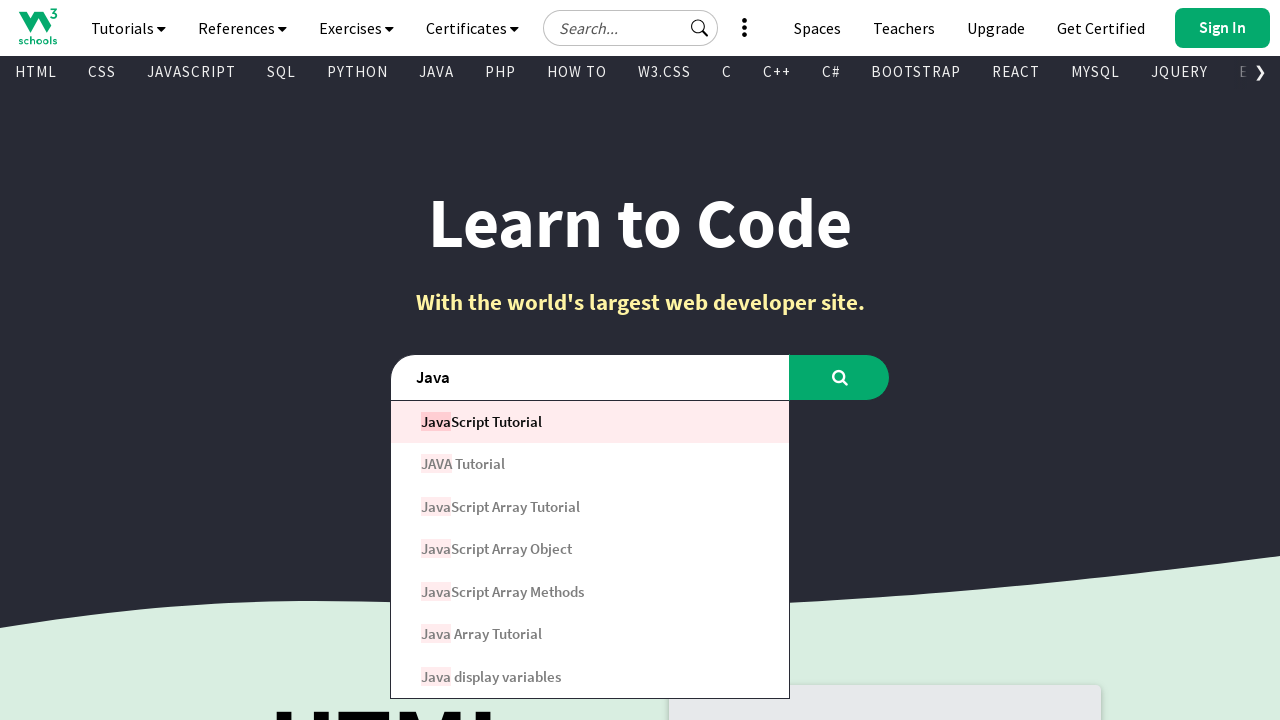

Pressed Enter to submit search query on #search2
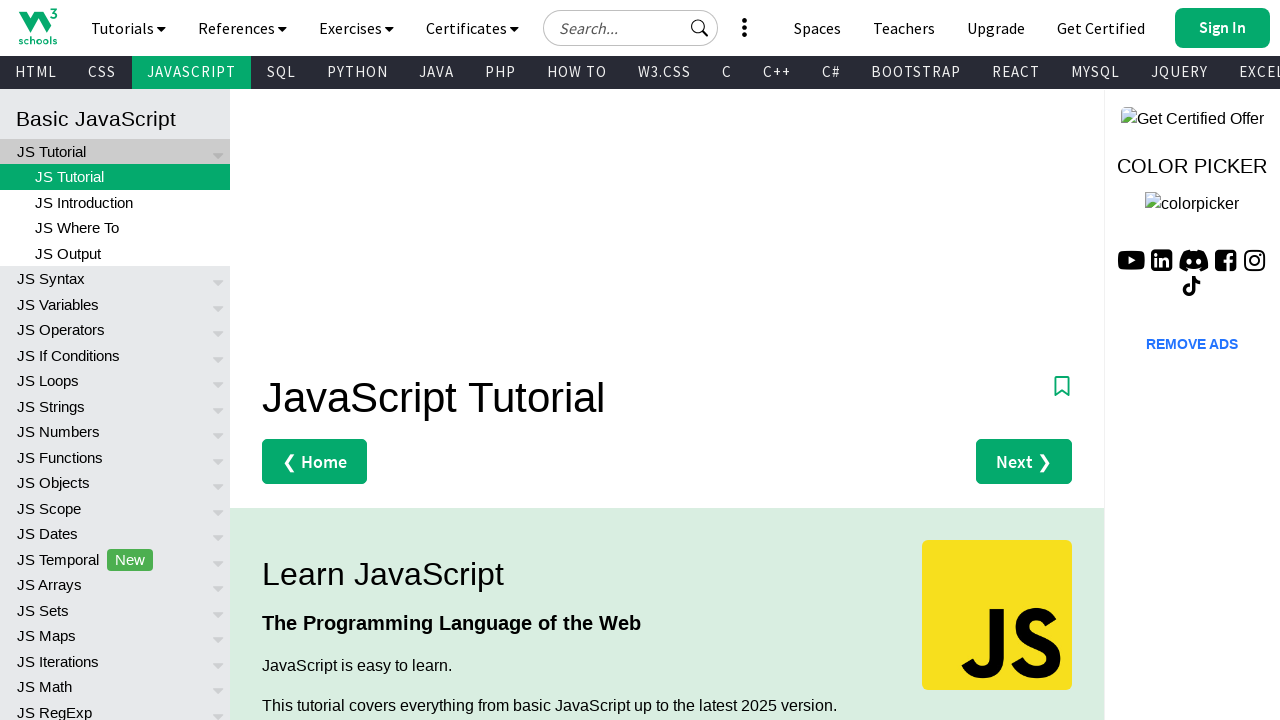

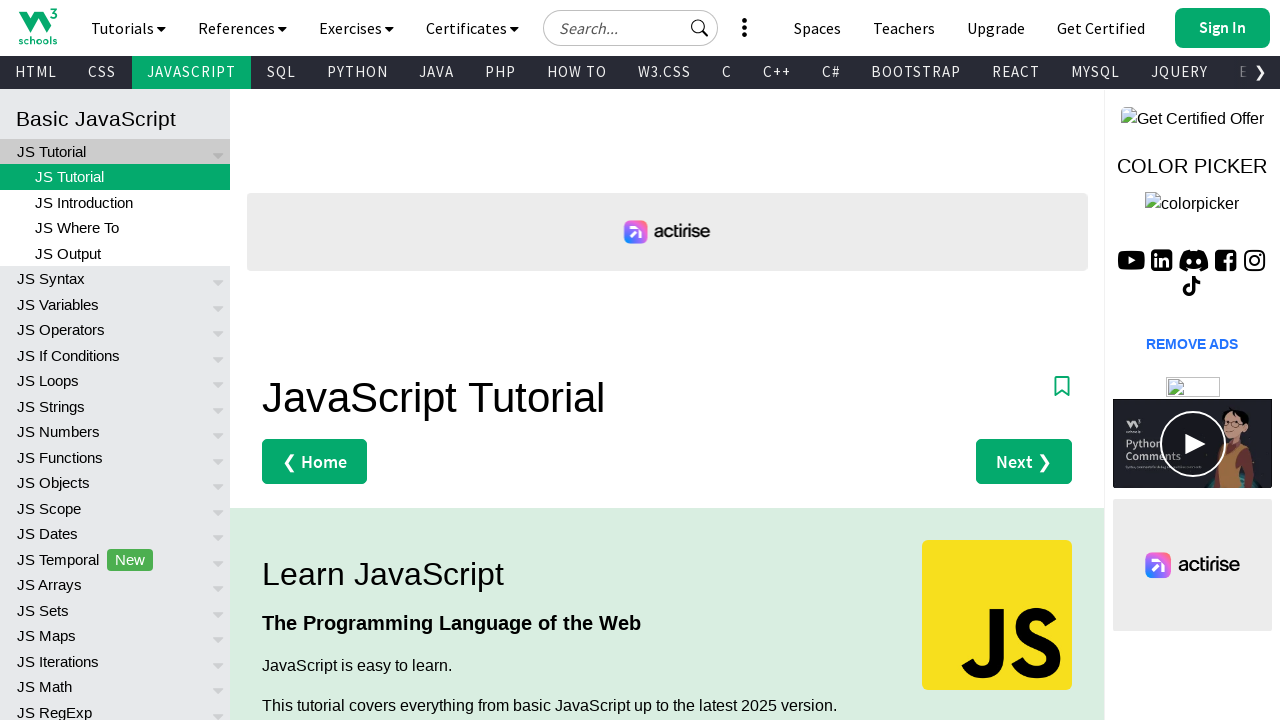